Tests the Moved API link and verifies the response shows 301 status code

Starting URL: https://demoqa.com/links

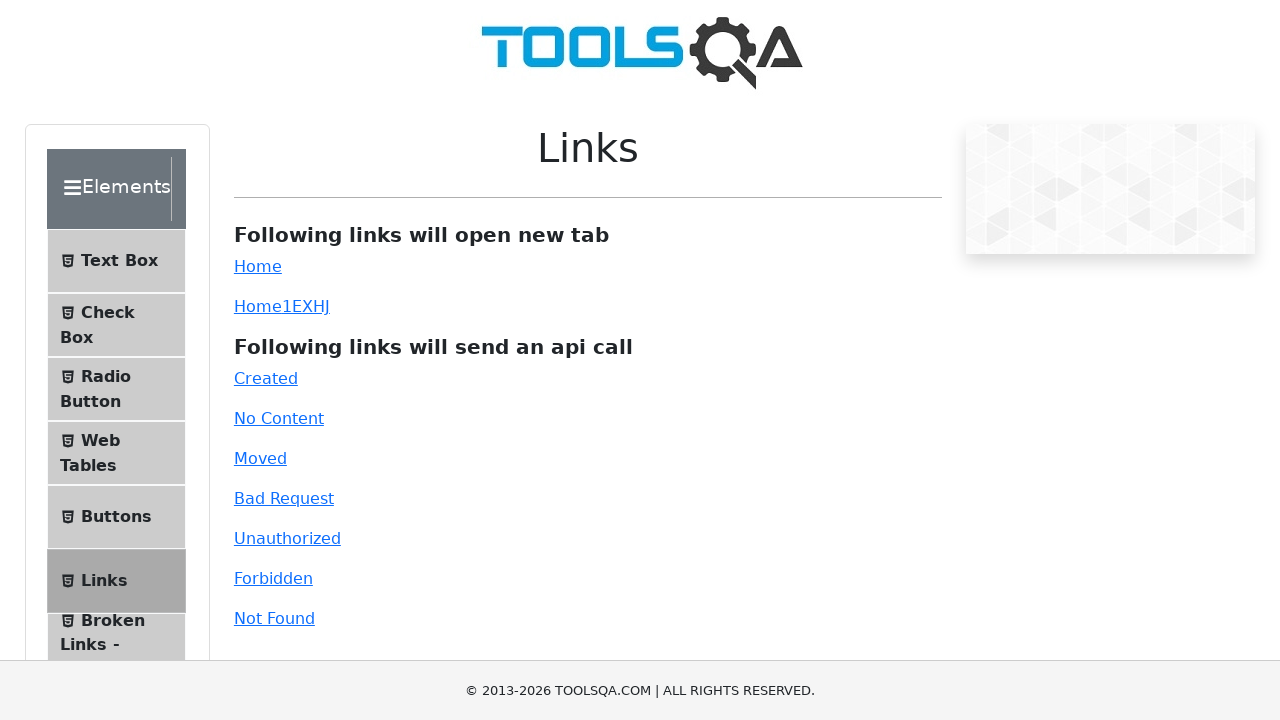

Clicked the Moved API link at (260, 458) on #moved
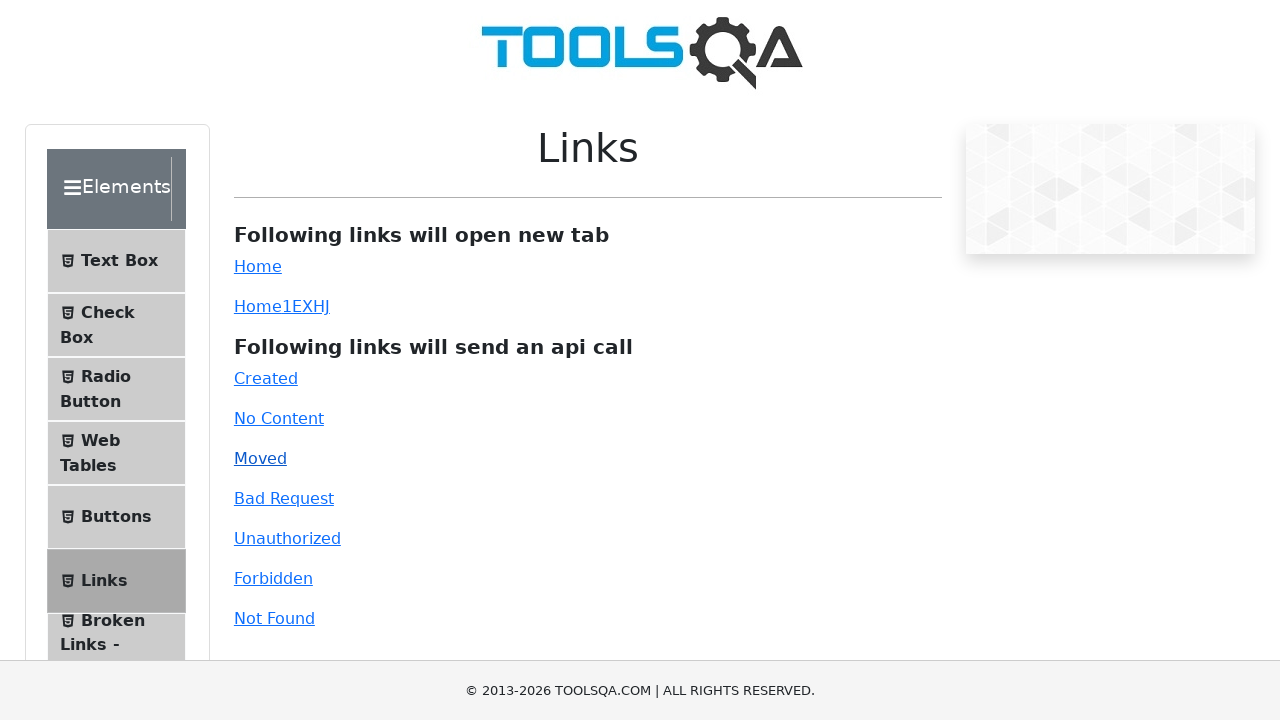

Response message appeared with 301 status code
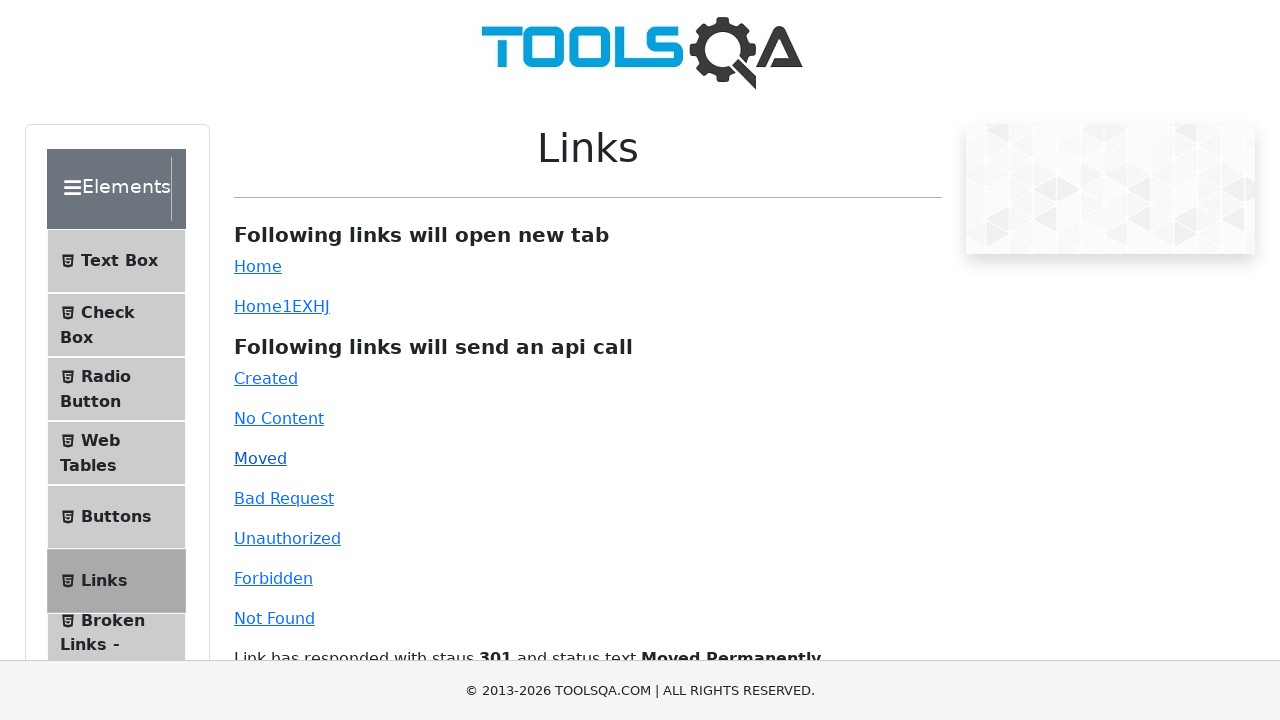

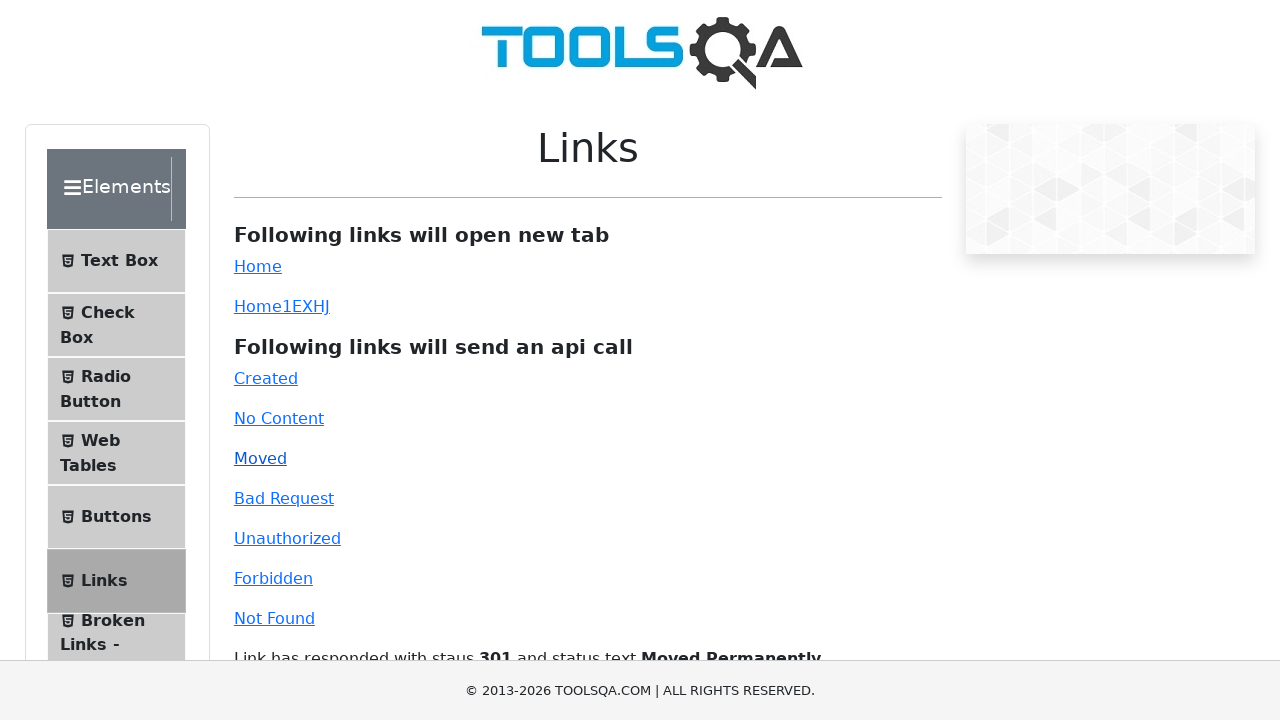